Tests clicking on an element that becomes visible after a delay

Starting URL: https://demoqa.com/dynamic-properties

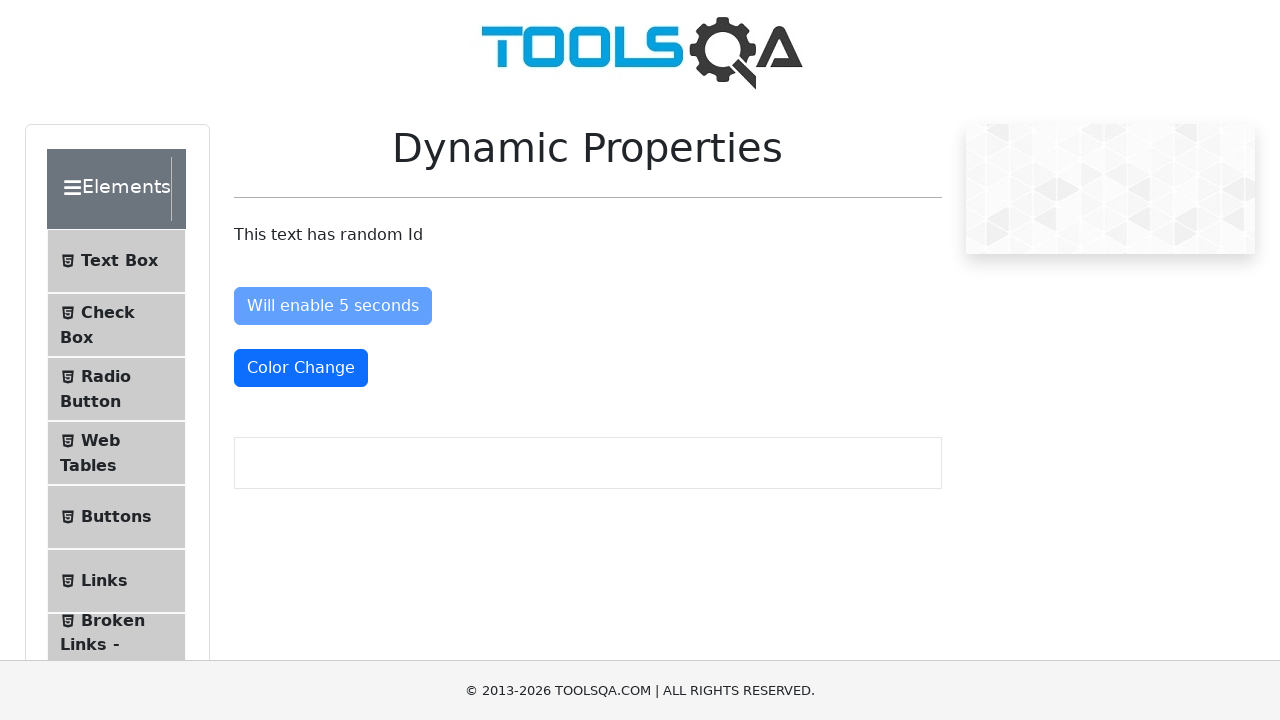

Waited for element with id 'visibleAfter' to become visible (timeout: 7000ms)
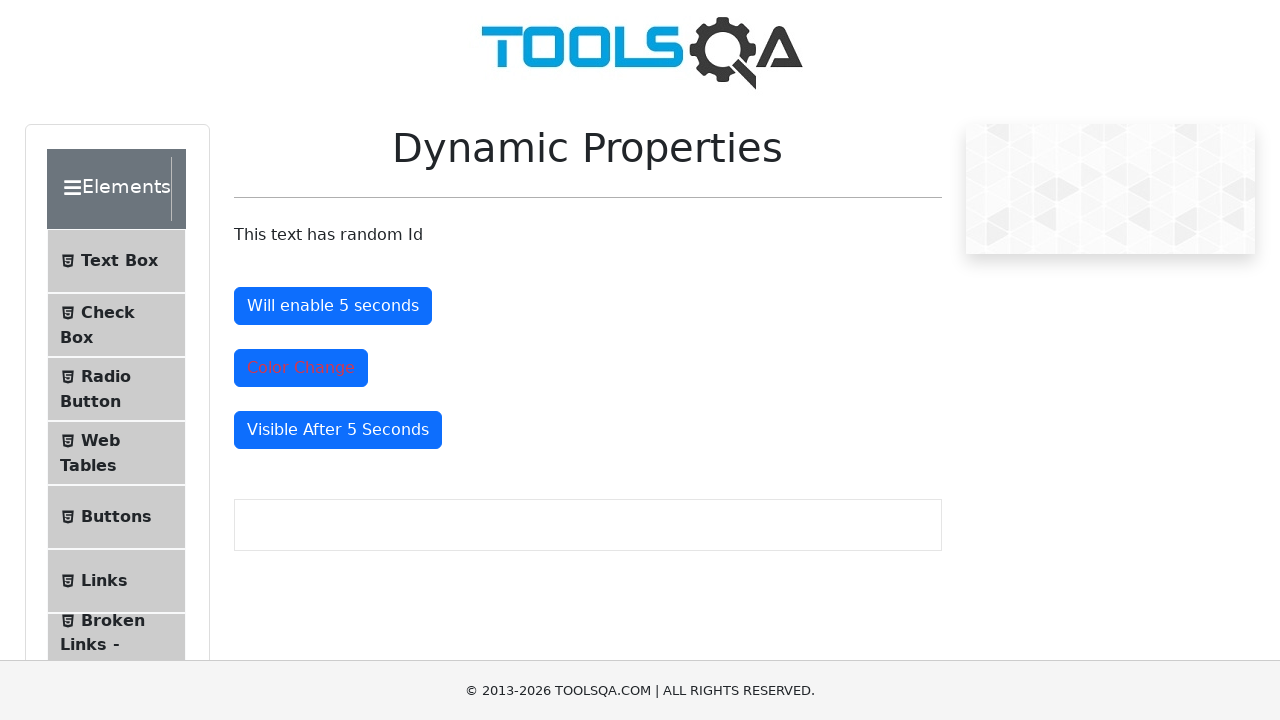

Clicked on the now-visible element with id 'visibleAfter' at (338, 430) on #visibleAfter
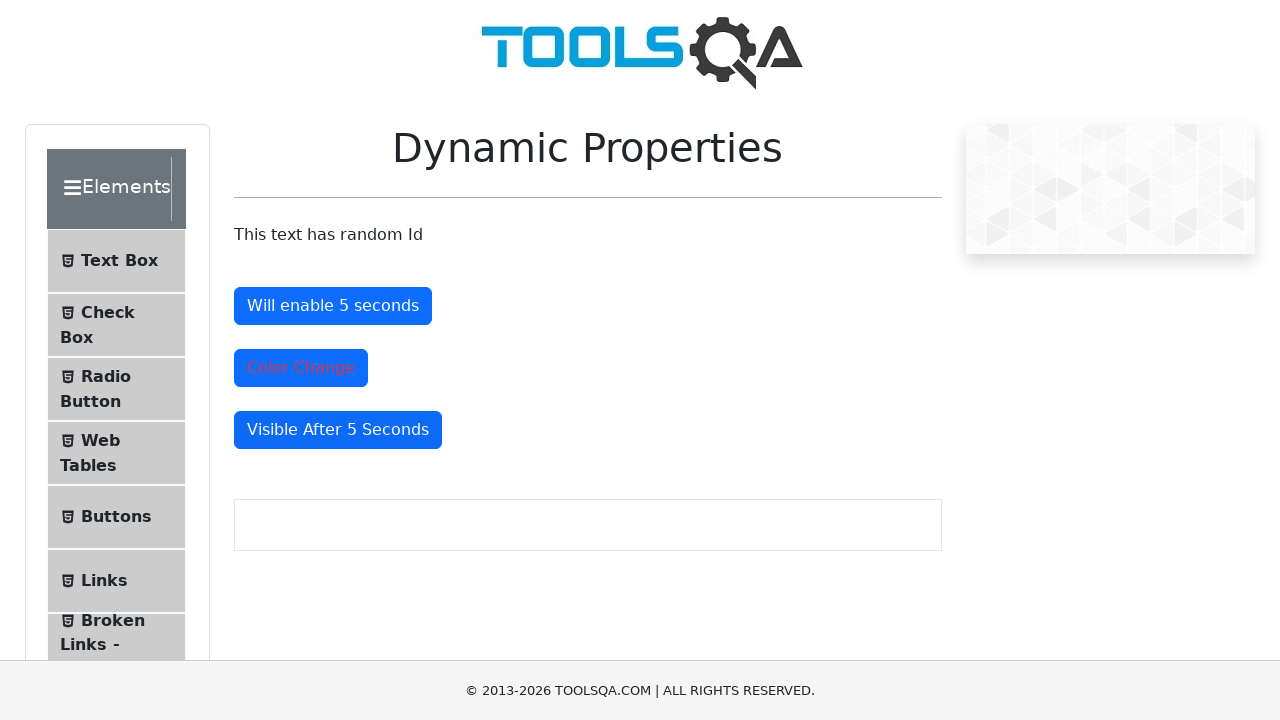

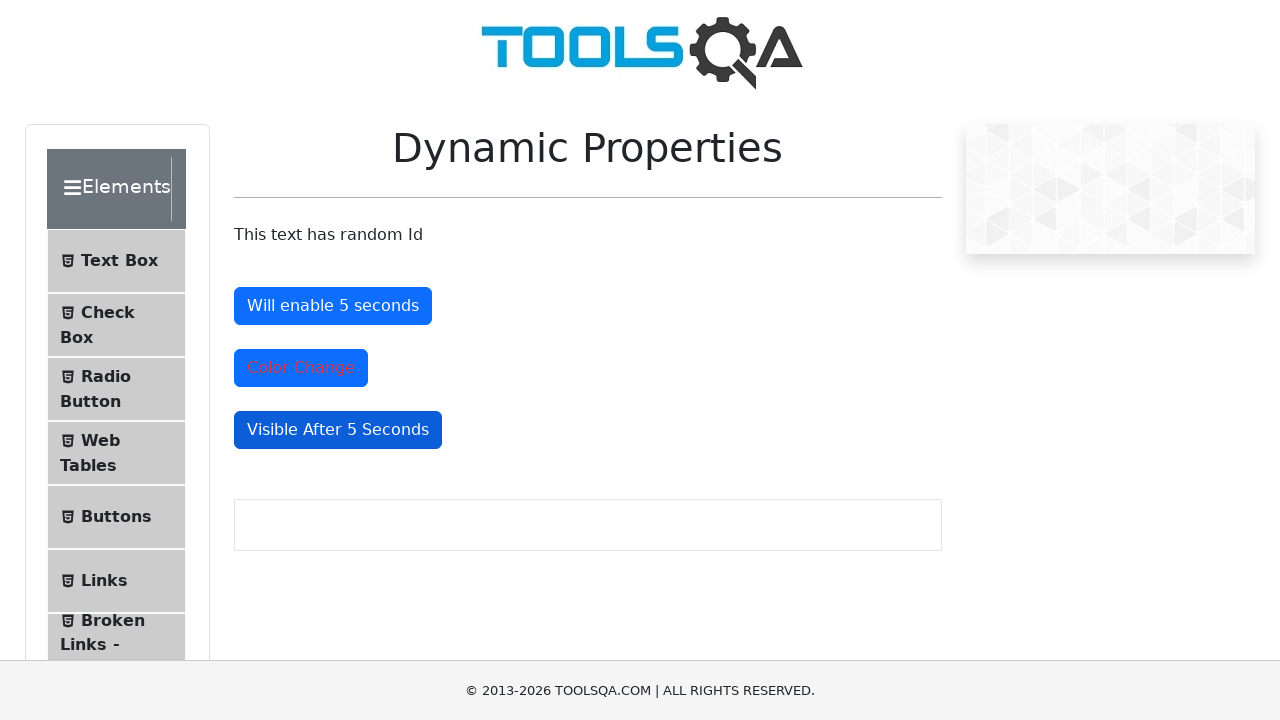